Tests the Russian Federal Tax Service EGRUL database search functionality by entering a company search query, submitting the form, waiting for results, and clicking on result links to view excerpts.

Starting URL: https://egrul.nalog.ru/index.html

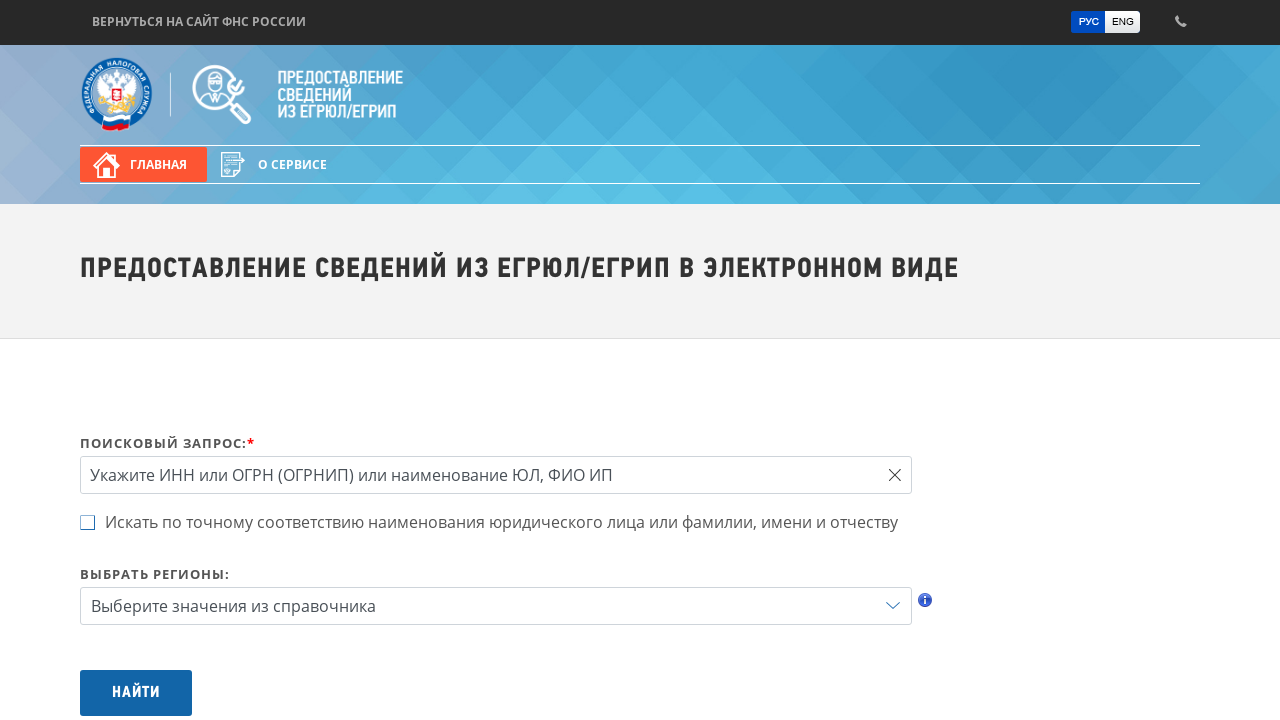

Filled search query field with 'Газпром' on input[name='query']
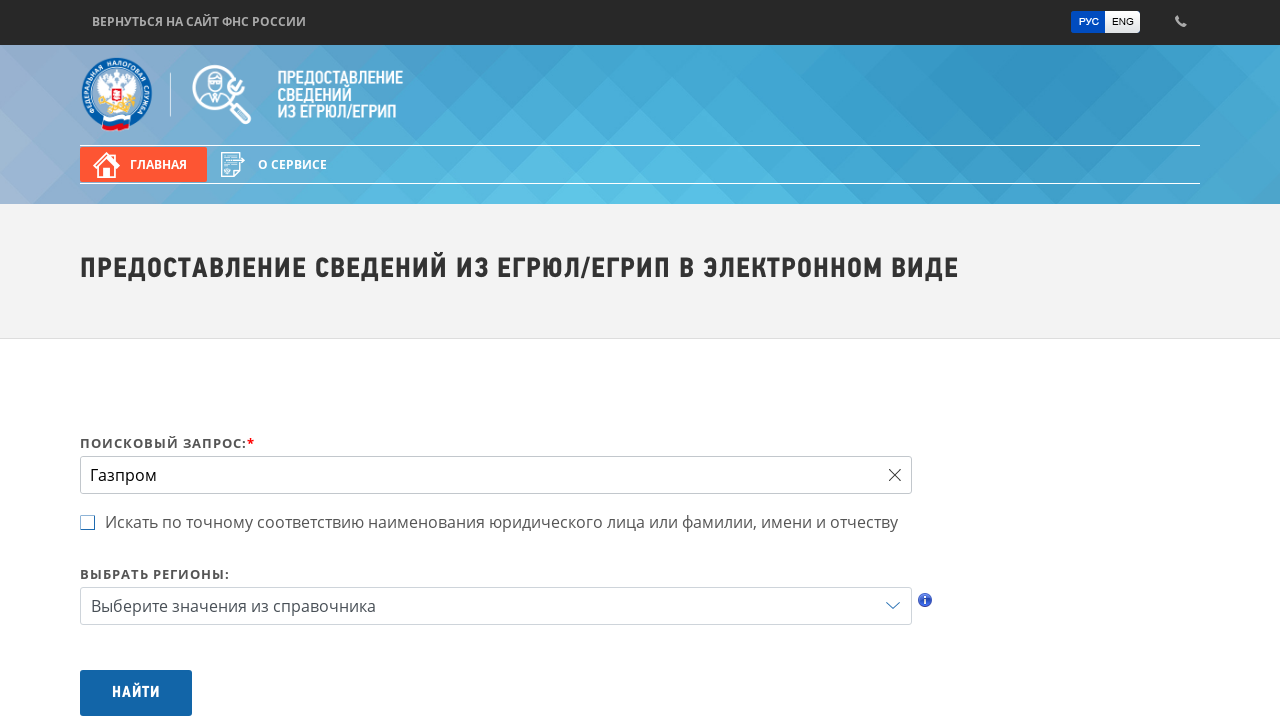

Clicked submit button to search EGRUL database at (136, 693) on button[type='submit']
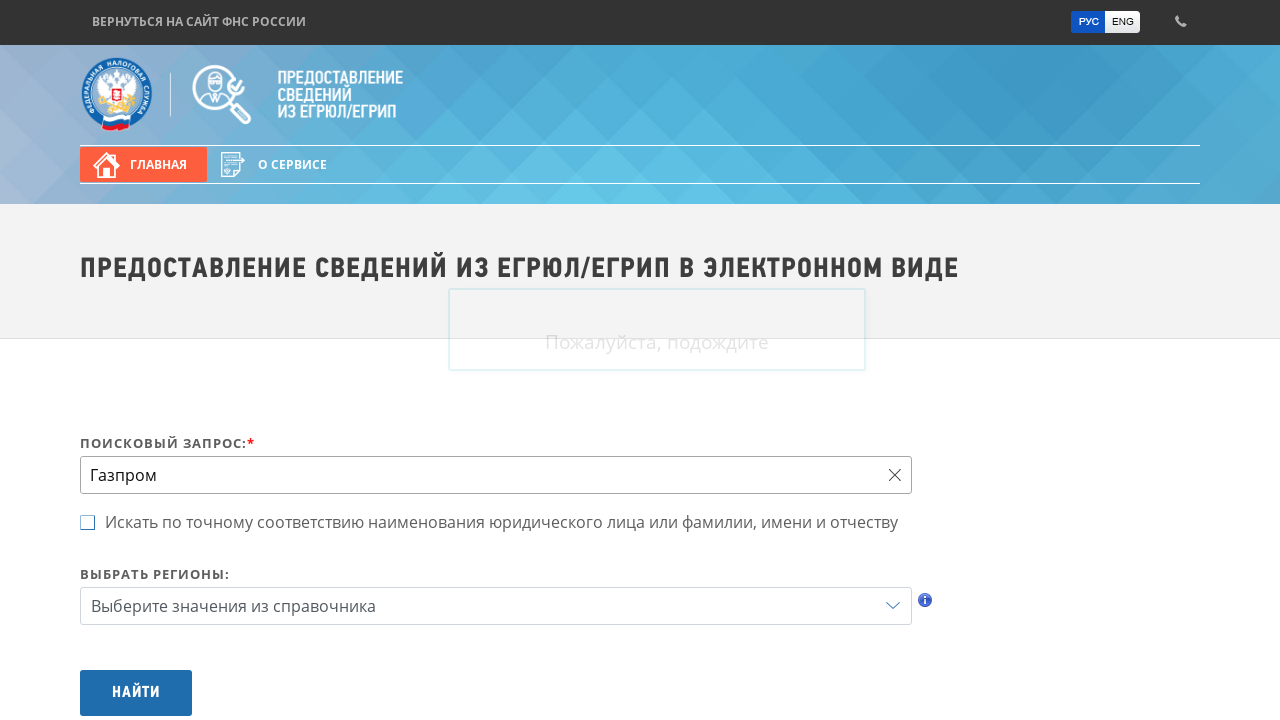

Search results loaded successfully
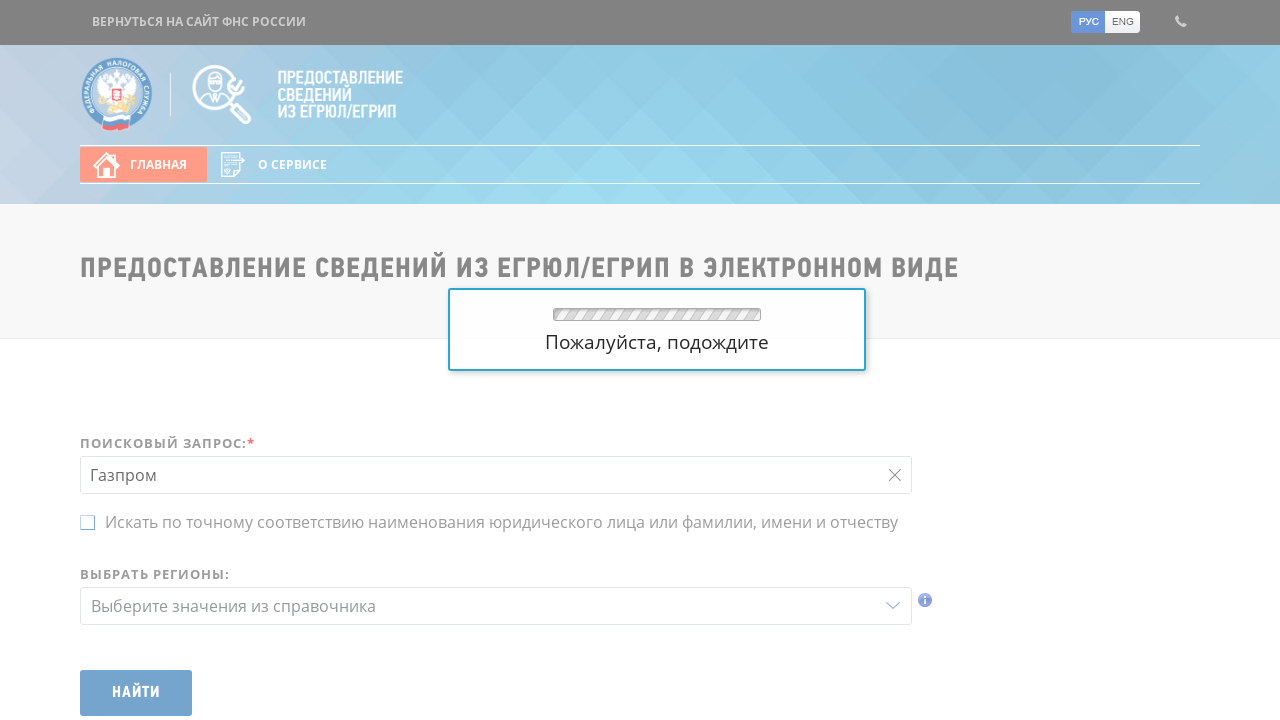

Retrieved 20 search result rows
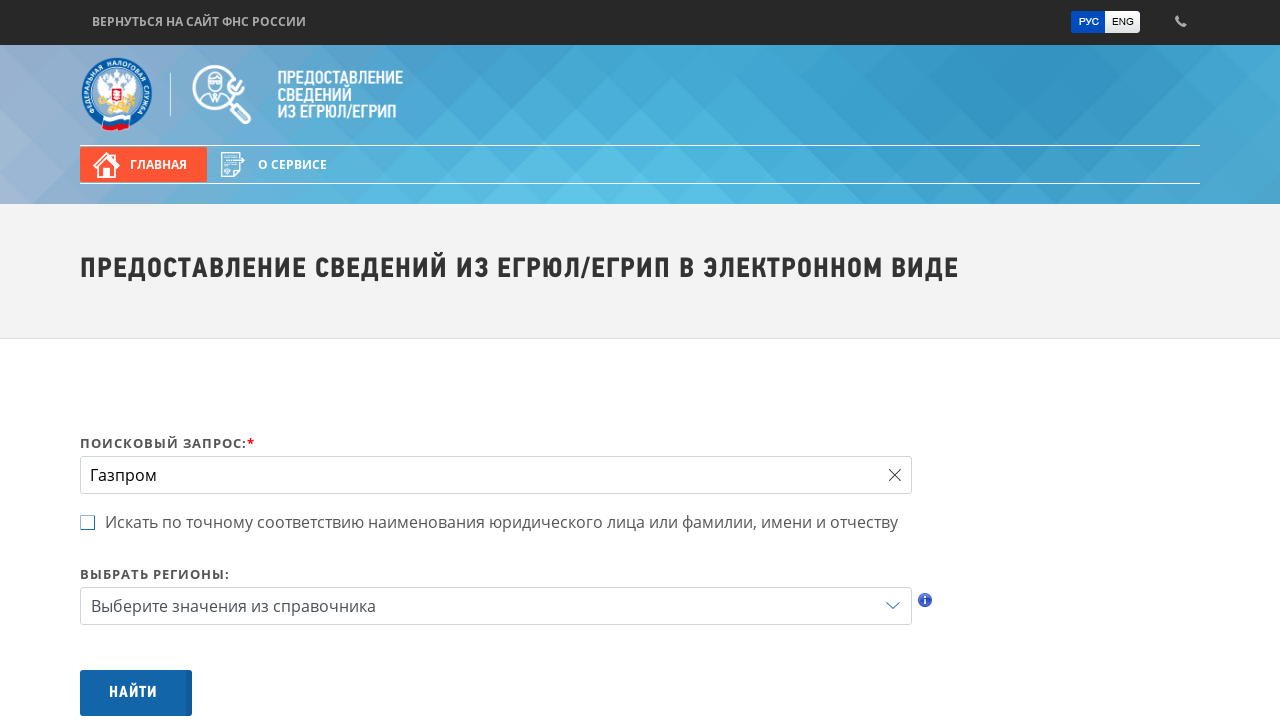

Clicked excerpt link on first search result
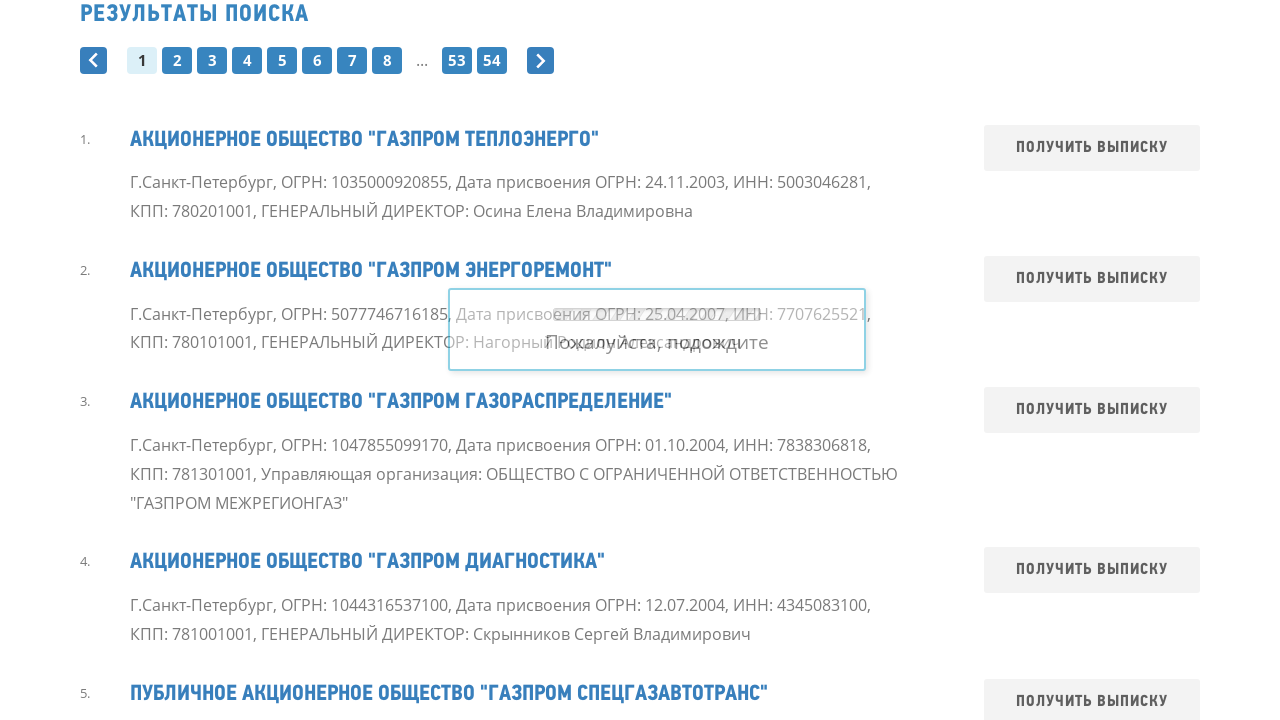

Waited for excerpt page to load
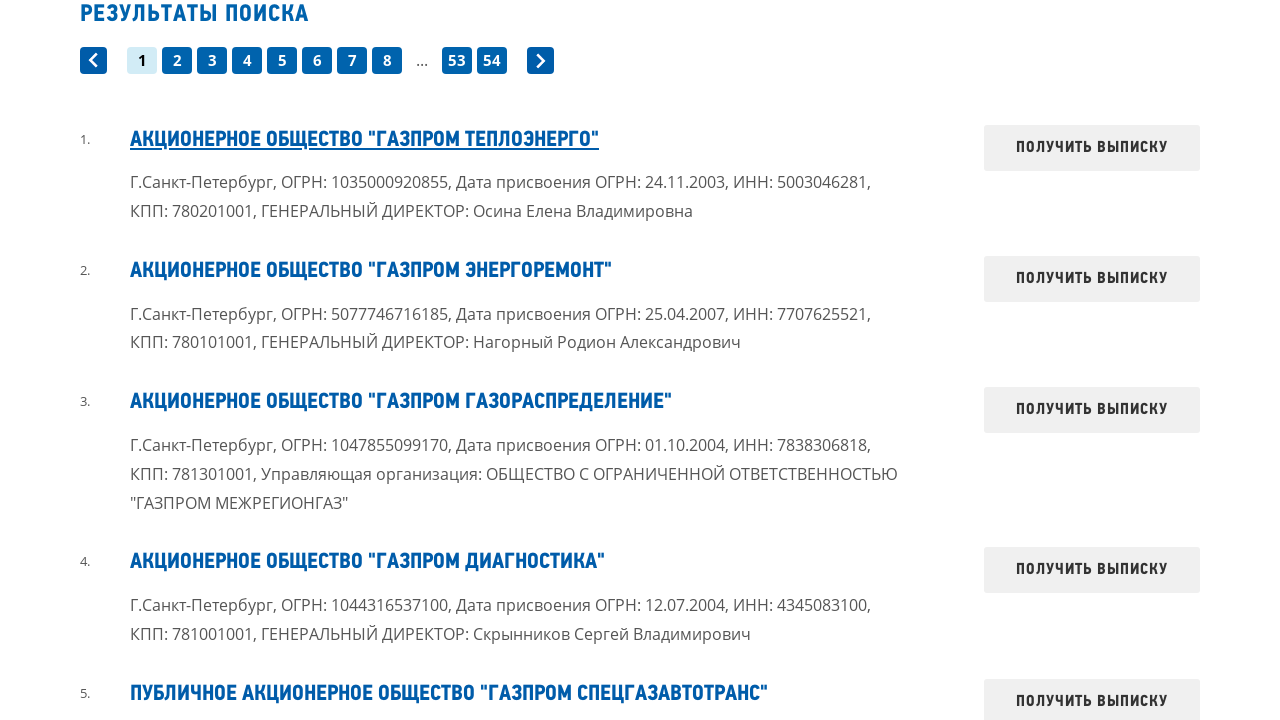

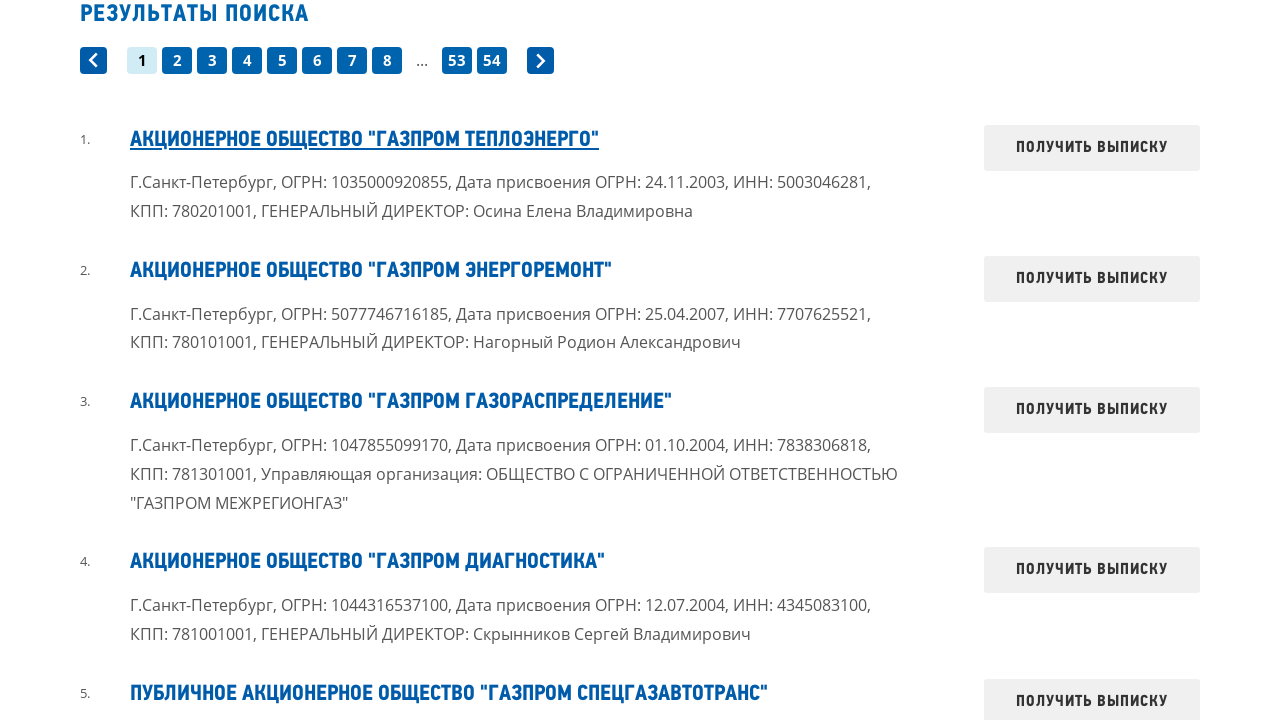